Tests form filling functionality by entering personal information (first name, last name, city, country) into a simple form and submitting it using various element locator strategies.

Starting URL: http://suninjuly.github.io/simple_form_find_task.html

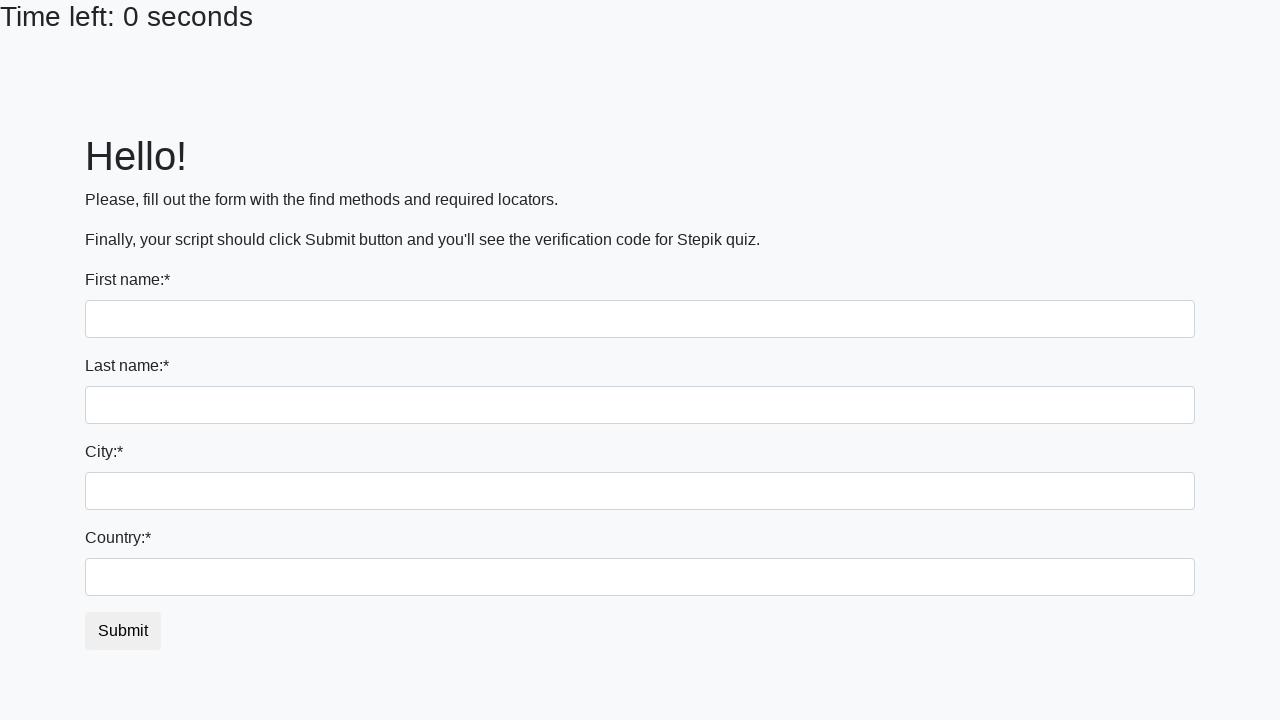

Filled first name field with 'Ivan' using tag name locator on input >> nth=0
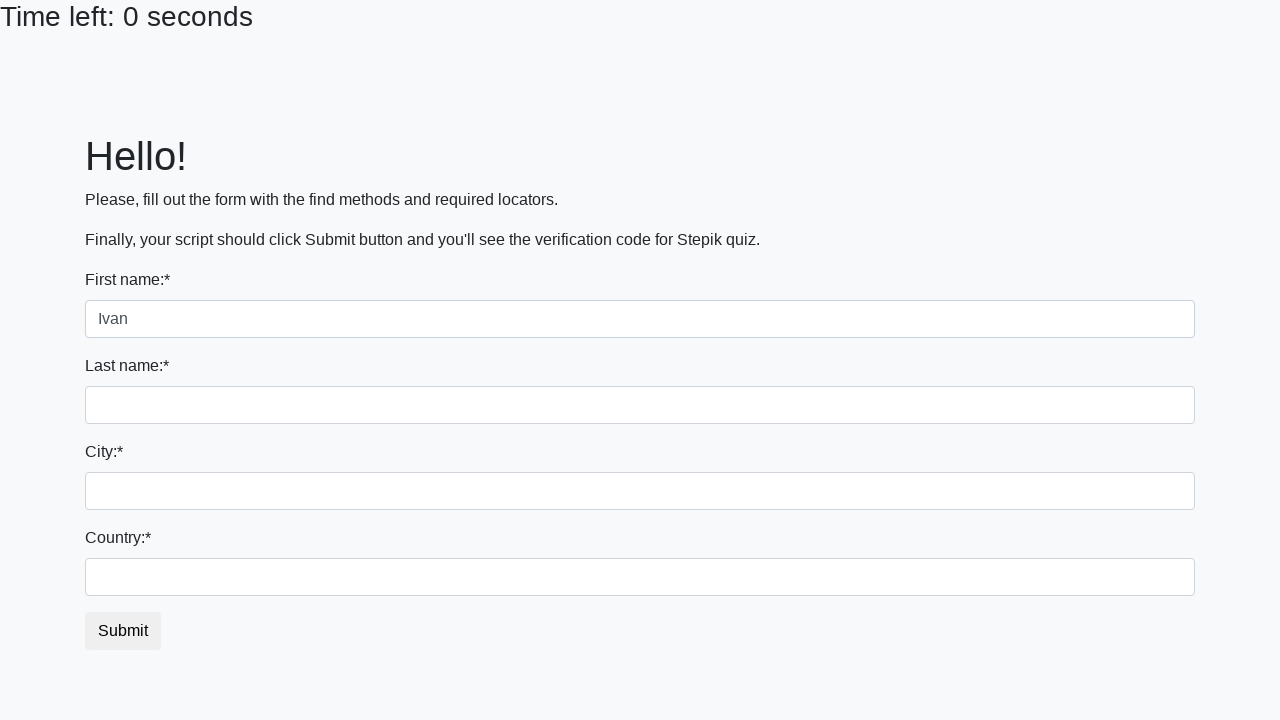

Filled last name field with 'Petrov' using name attribute locator on input[name='last_name']
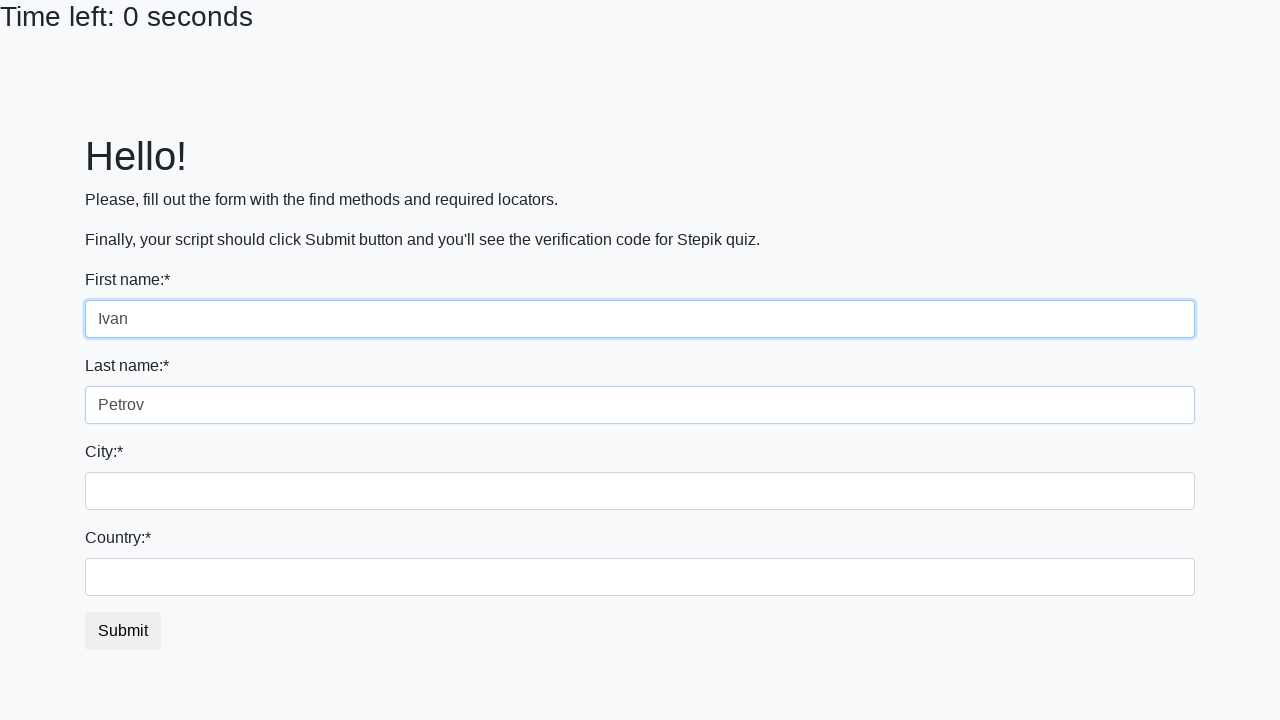

Filled city field with 'Smolensk' using class name locator on .city
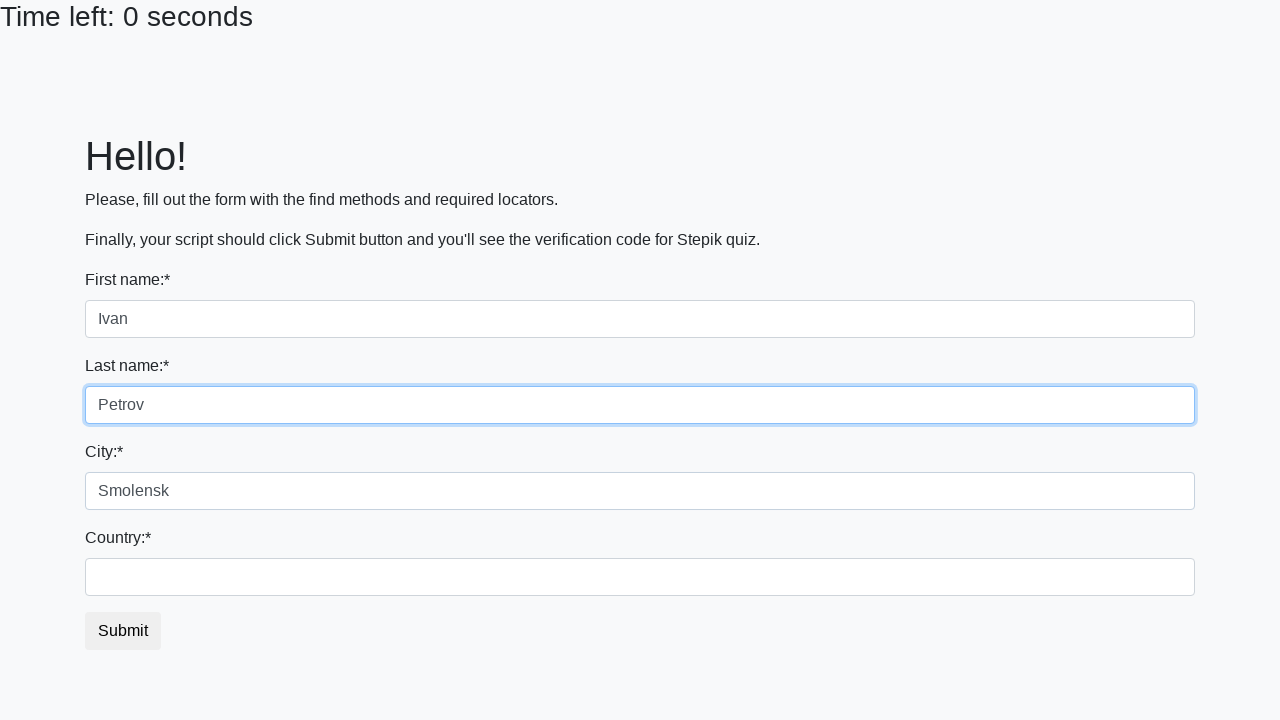

Filled country field with 'Russia' using ID locator on #country
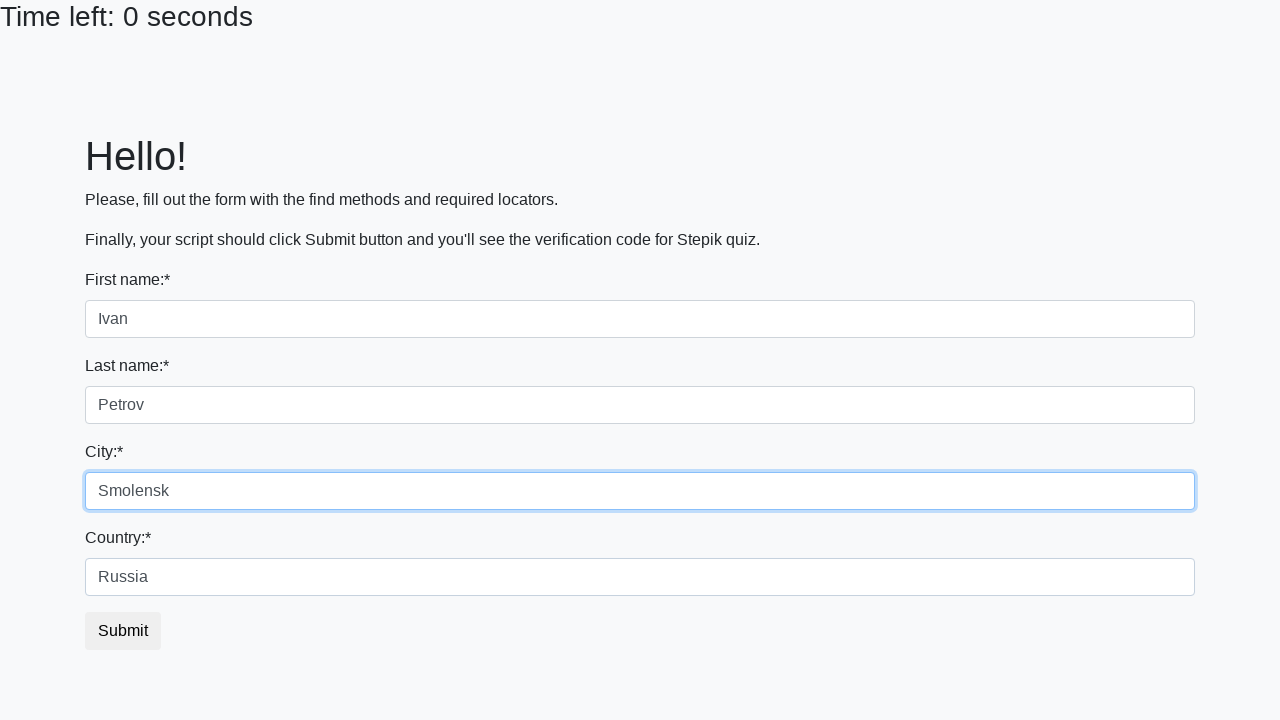

Clicked submit button to submit the form at (123, 631) on button.btn
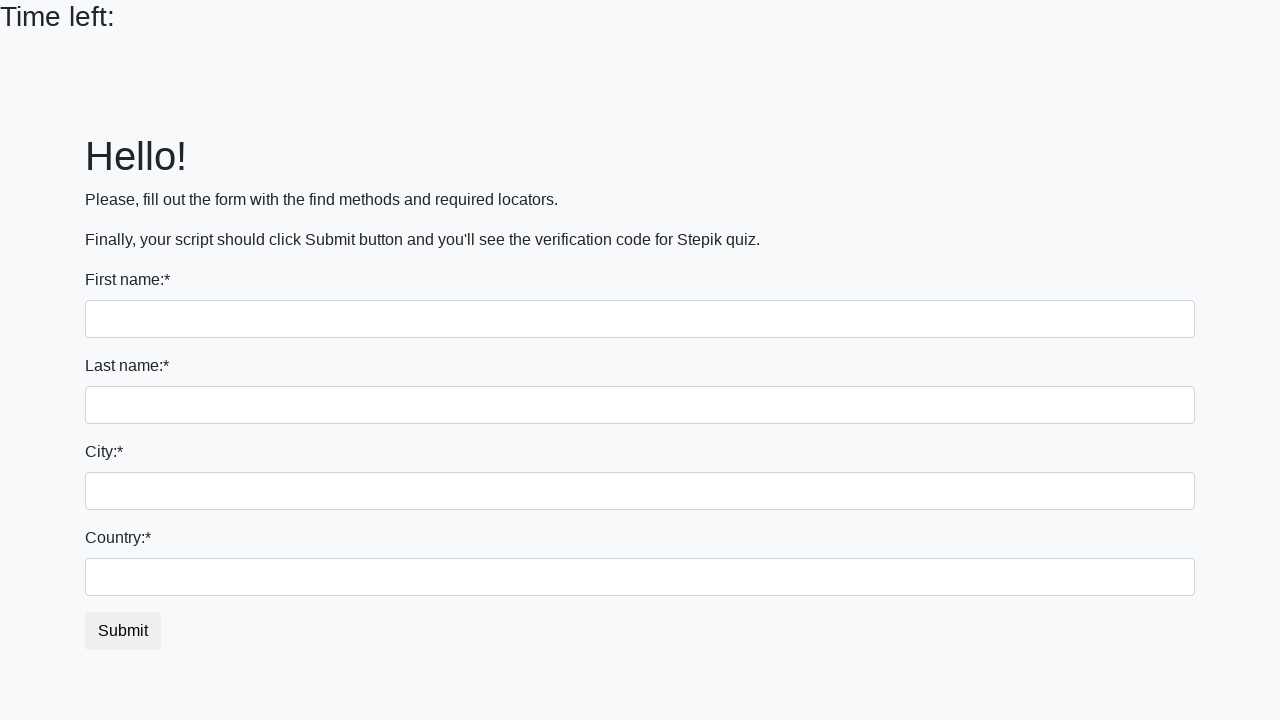

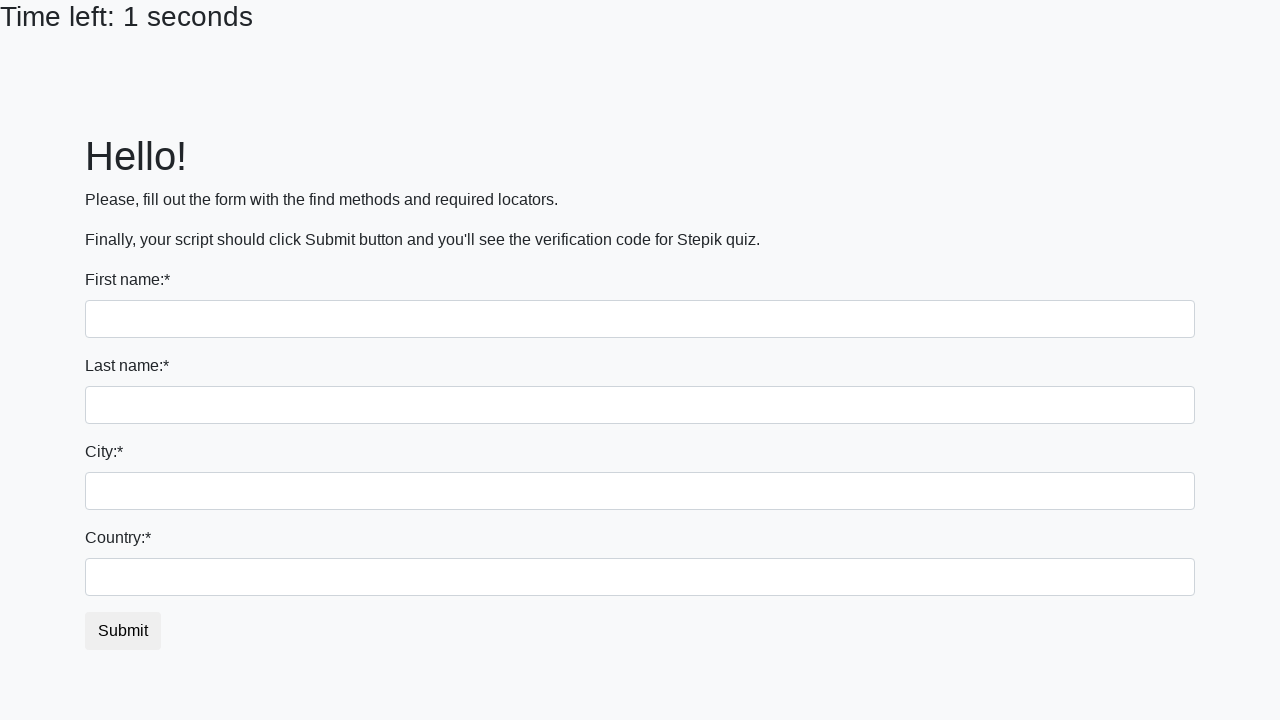